Tests dropdown selection functionality by selecting a country value from a dropdown menu

Starting URL: https://practice.expandtesting.com/dropdown

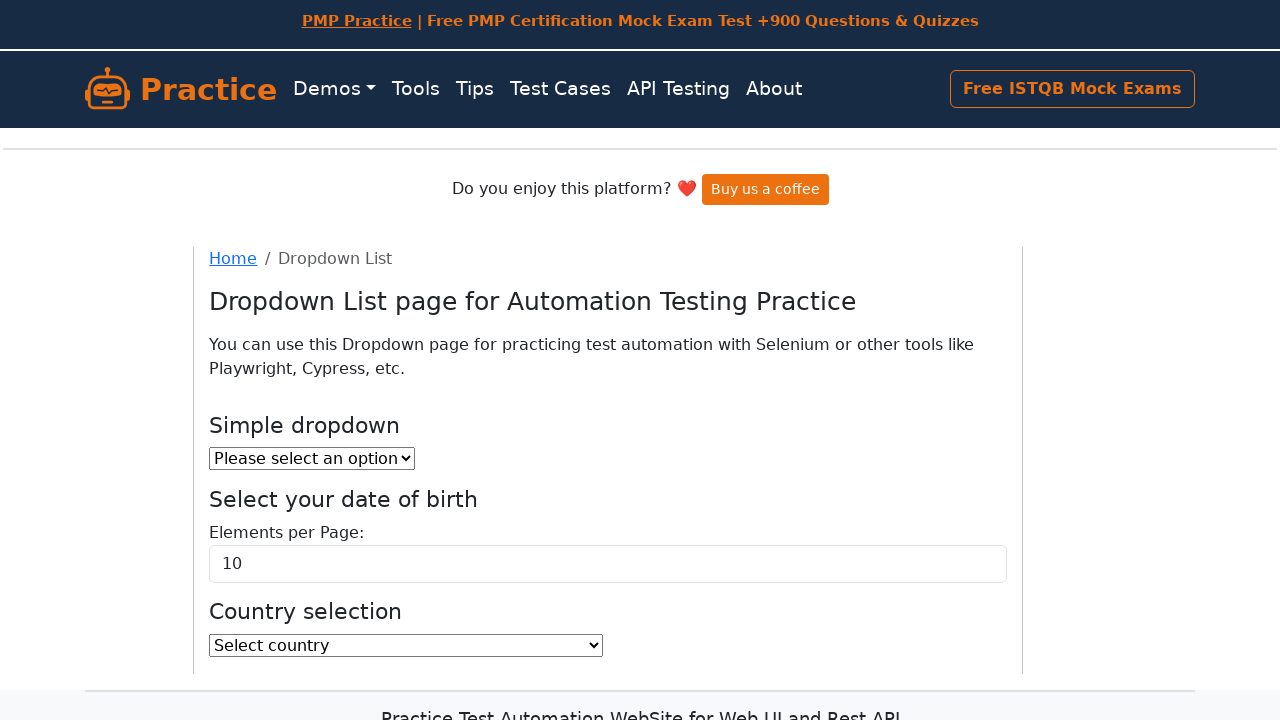

Selected 'AL' (Albania) from the country dropdown menu on #country
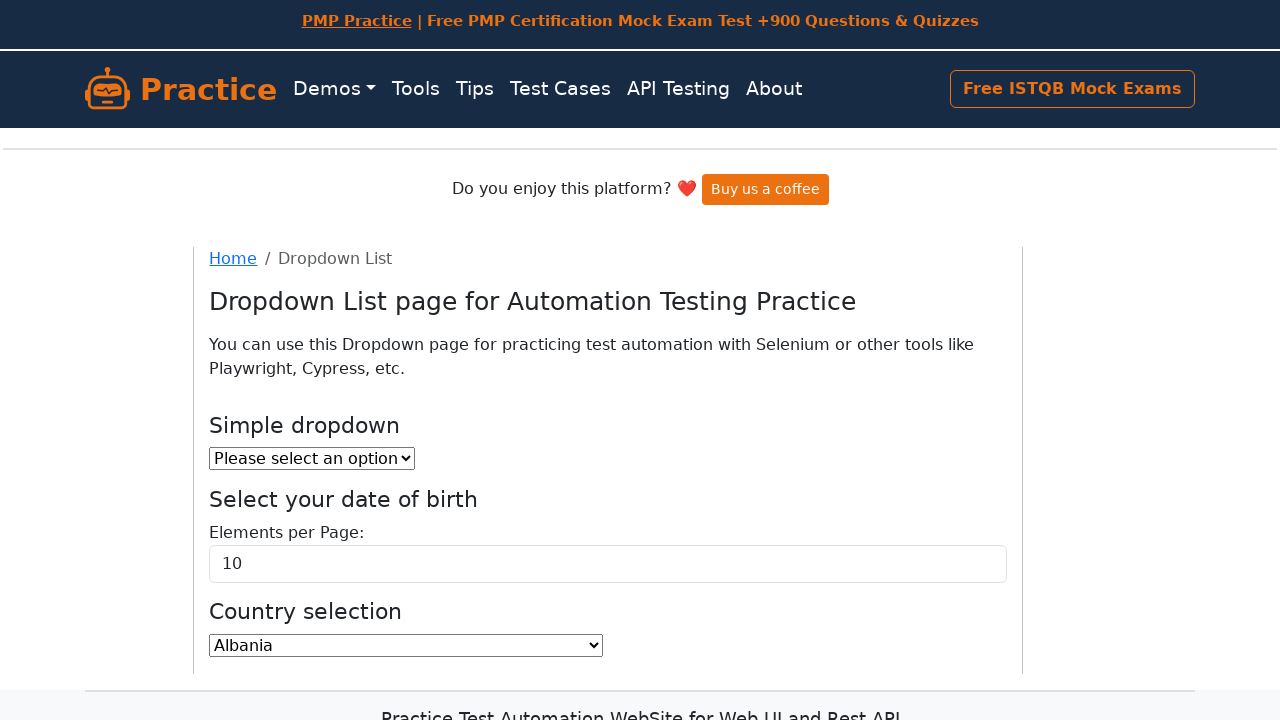

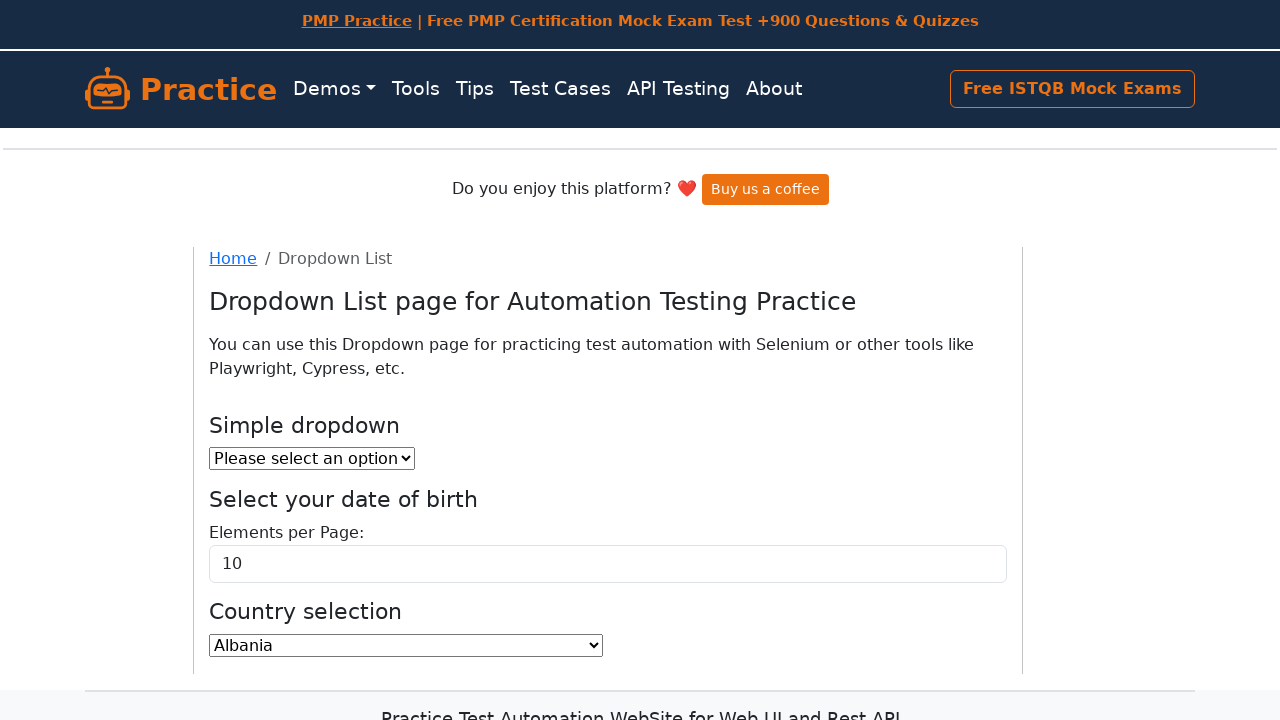